Tests iframe handling by switching into a frame, scrolling within it, and then returning to the main content

Starting URL: https://demoqa.com/frames

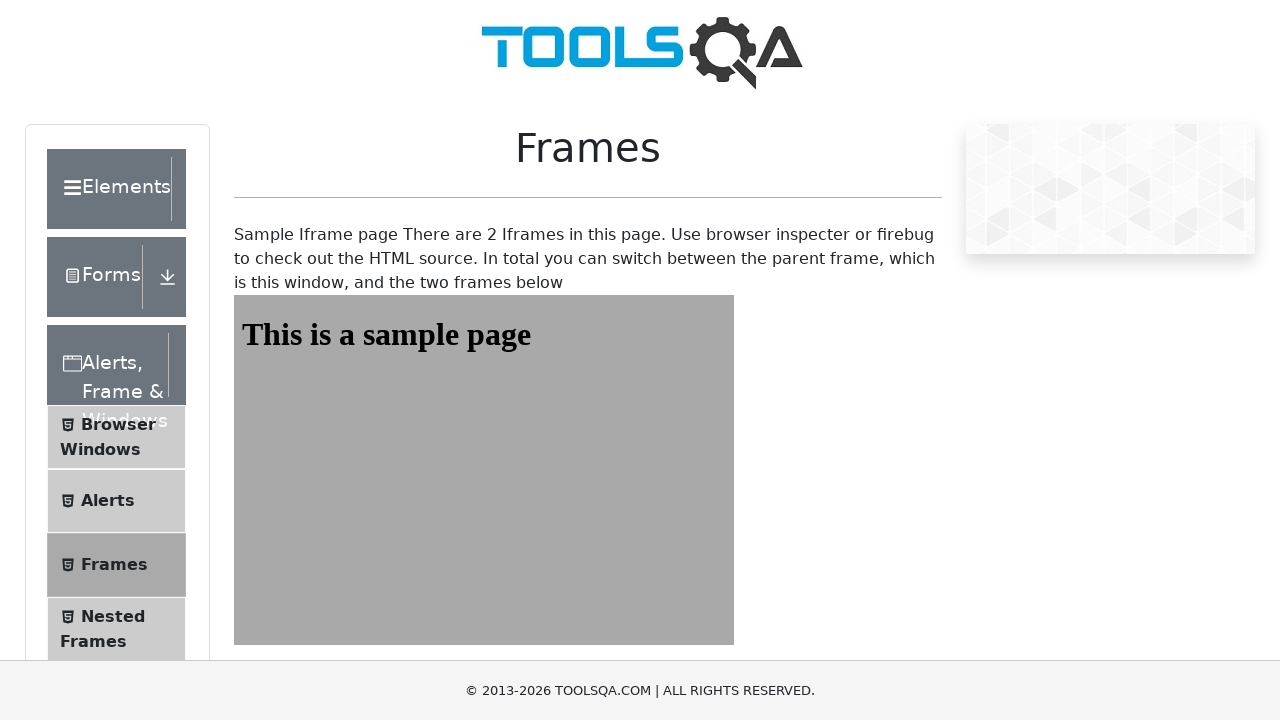

Switched to iframe named 'frame2'
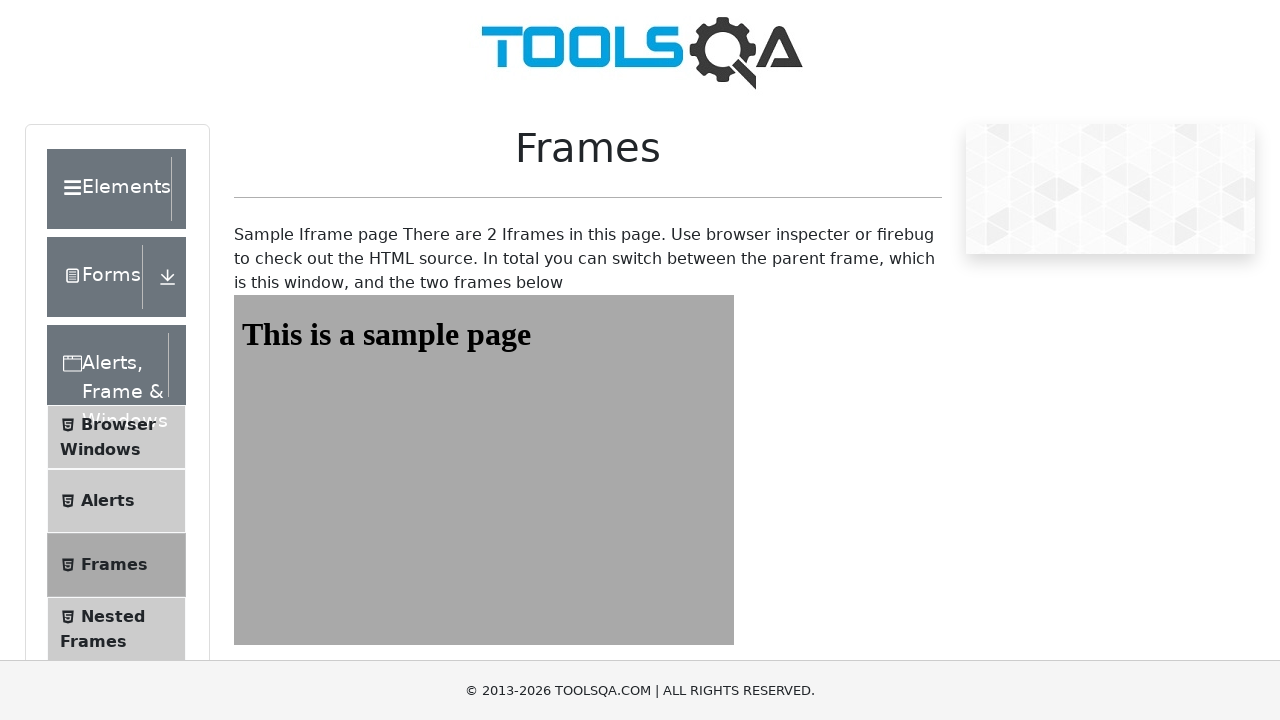

Scrolled down 1000px within the iframe
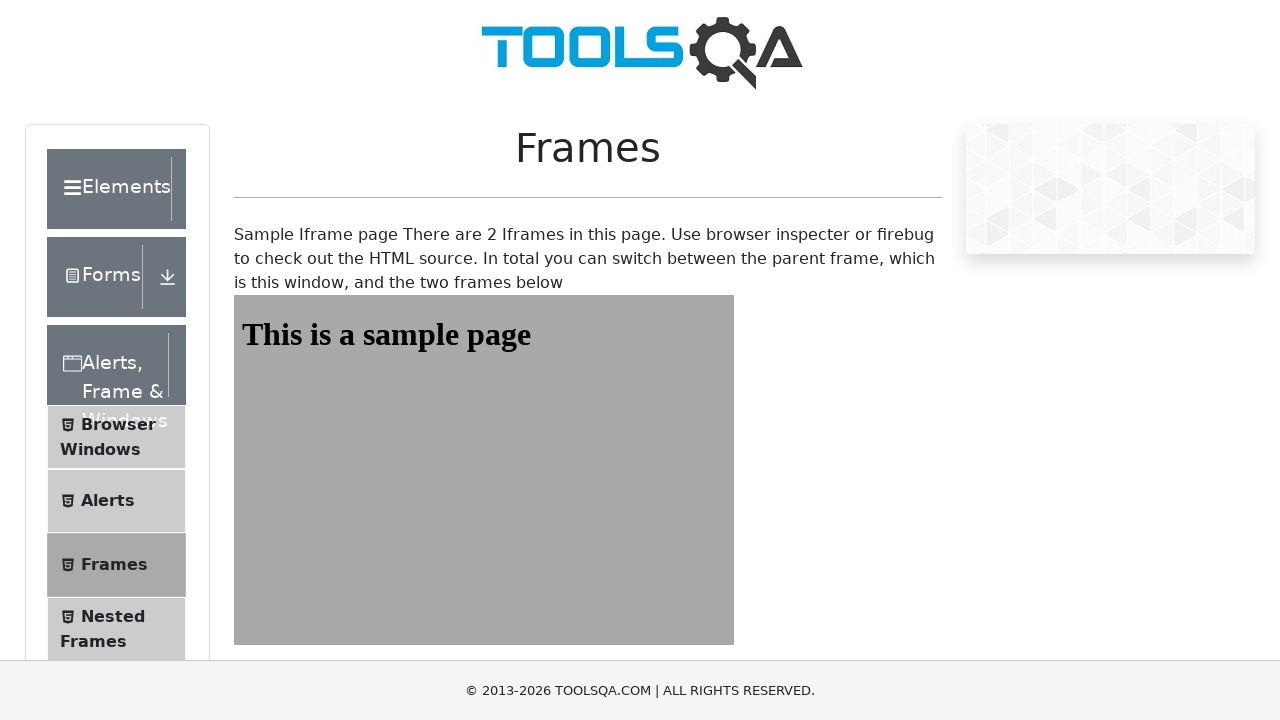

Scrolled down 1000px in main content after leaving iframe
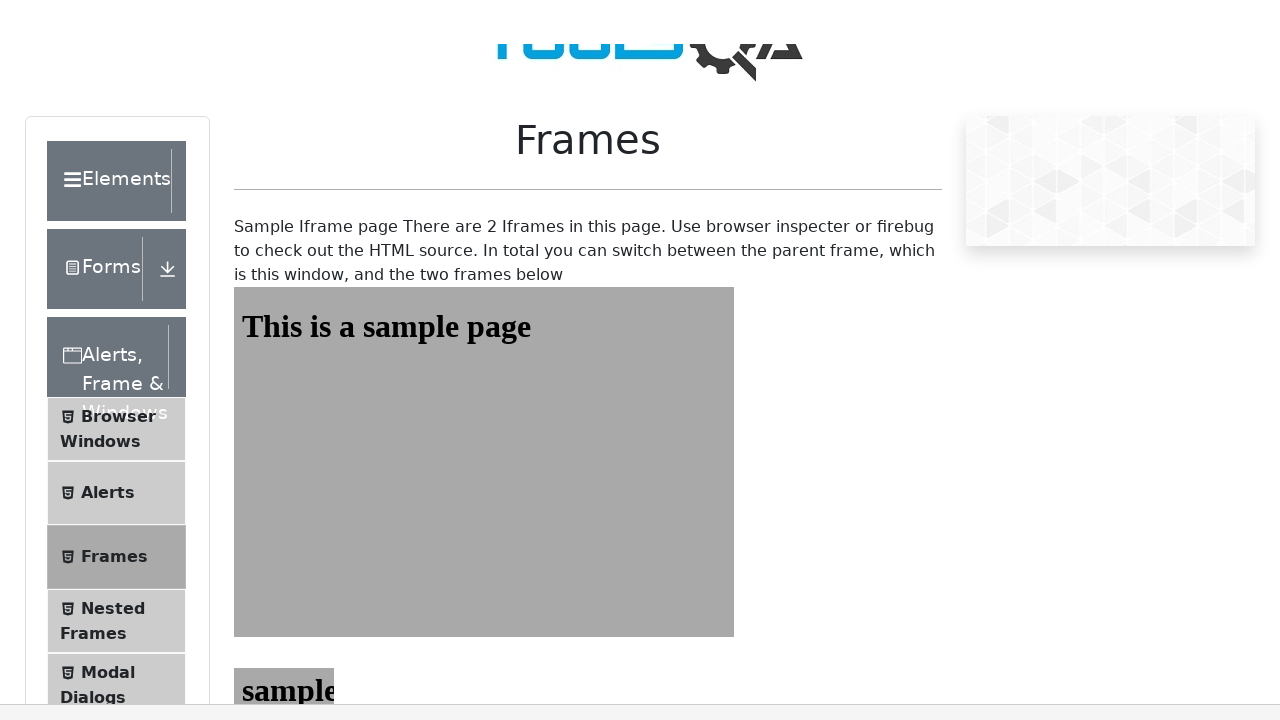

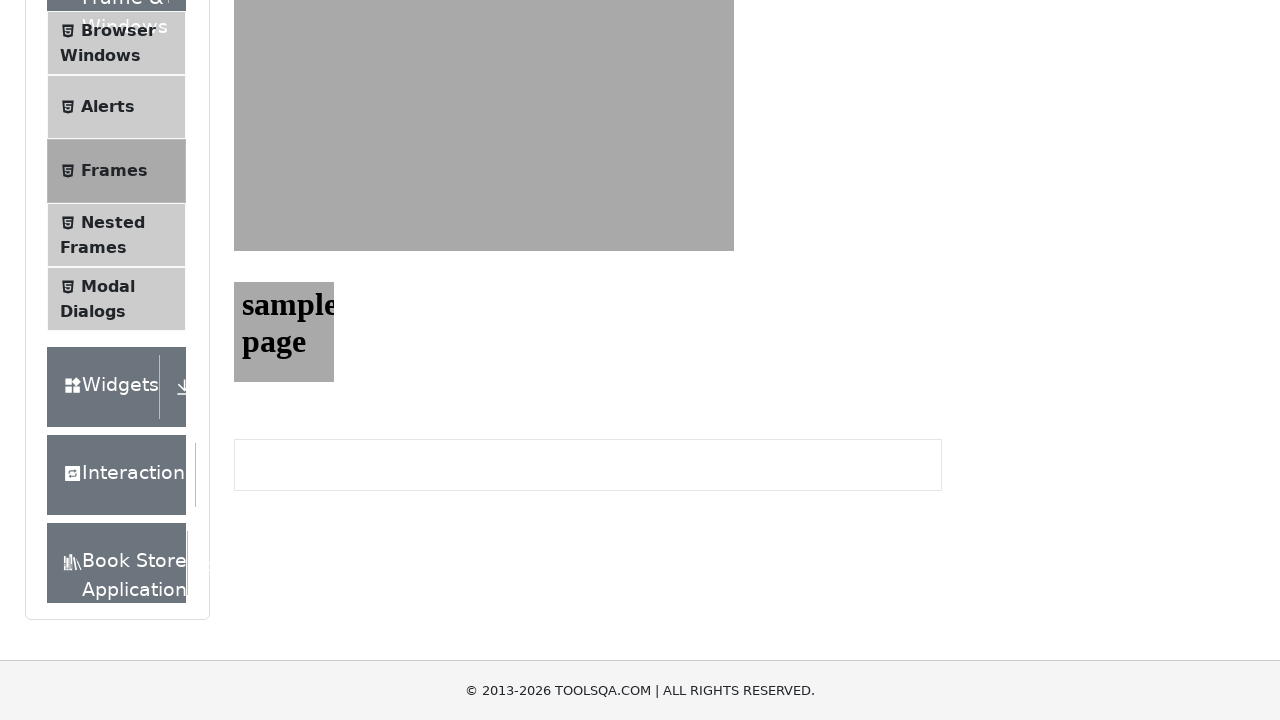